Tests dynamic page loading with a refactored helper approach, clicking Start and waiting for finish text to appear

Starting URL: http://the-internet.herokuapp.com/dynamic_loading/1

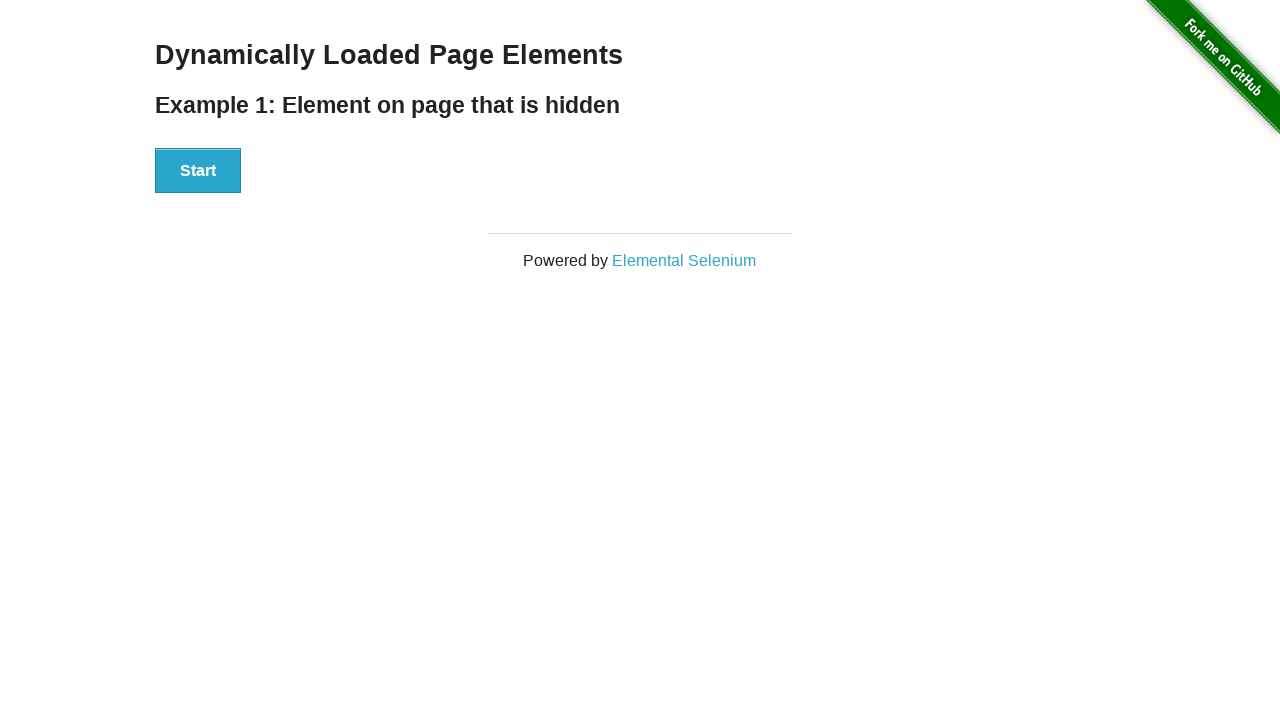

Clicked the Start button at (198, 171) on #start button
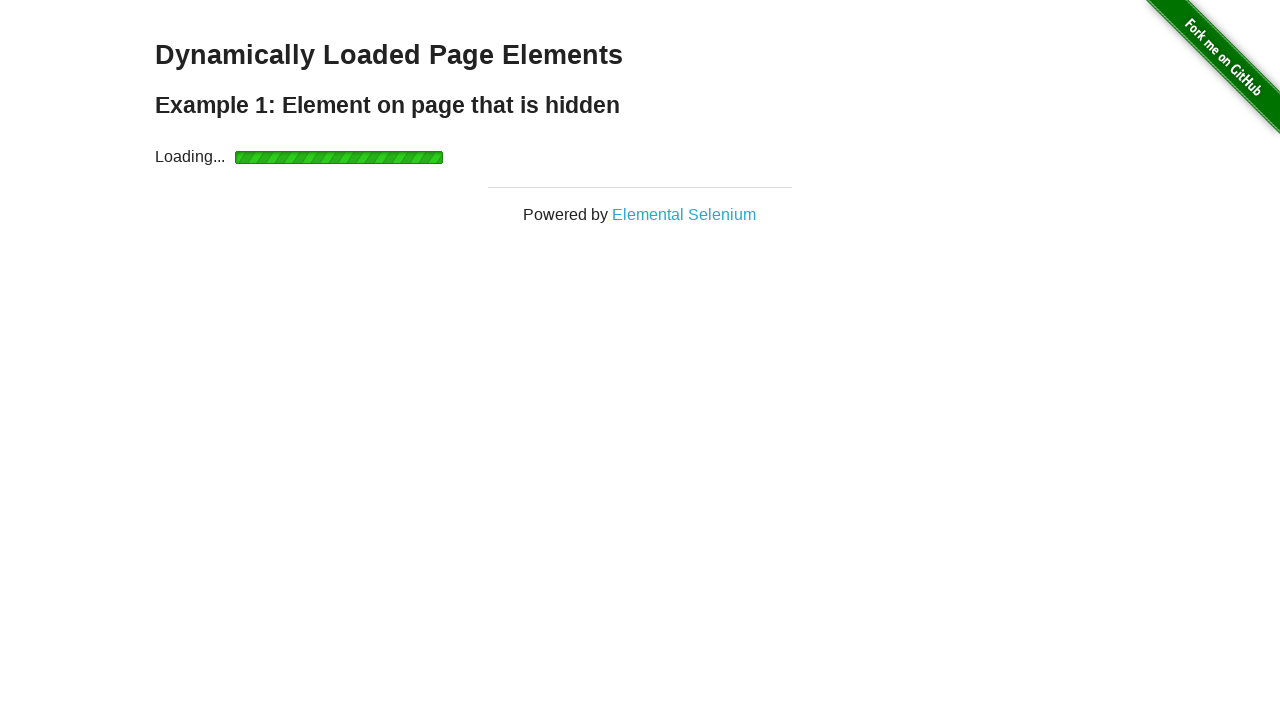

Waited for finish element to become visible
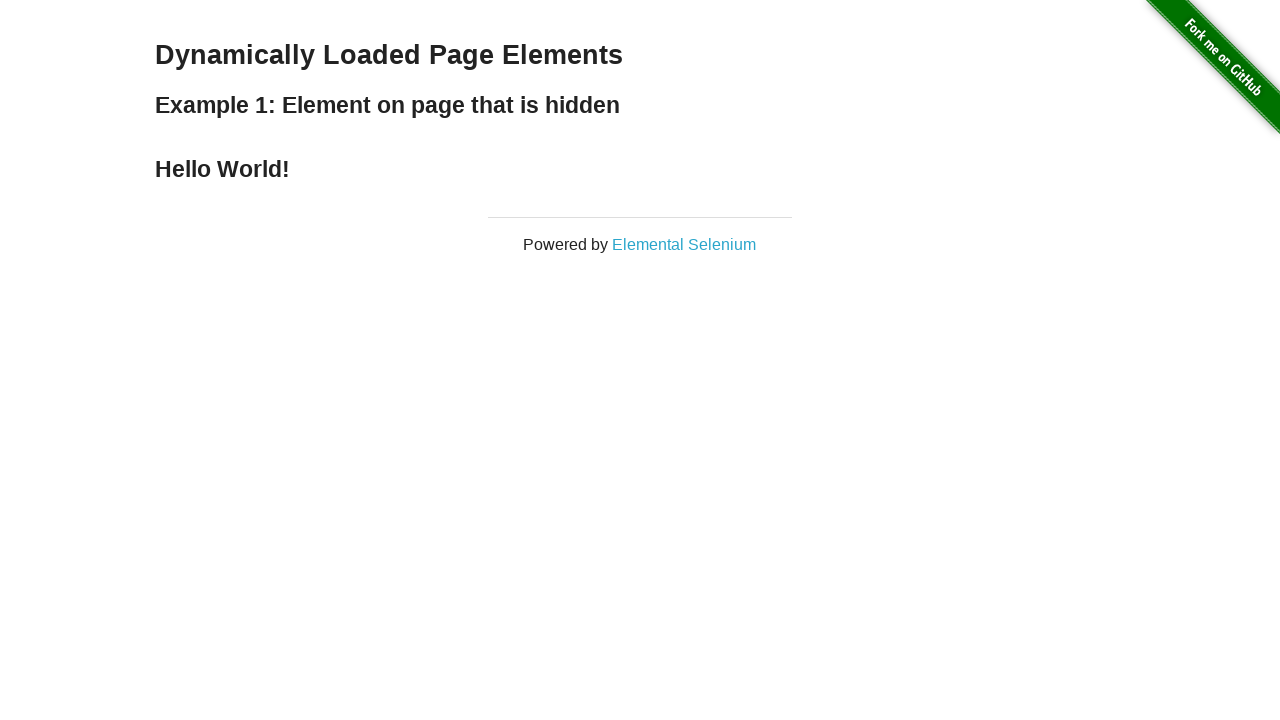

Verified that finish text is displayed
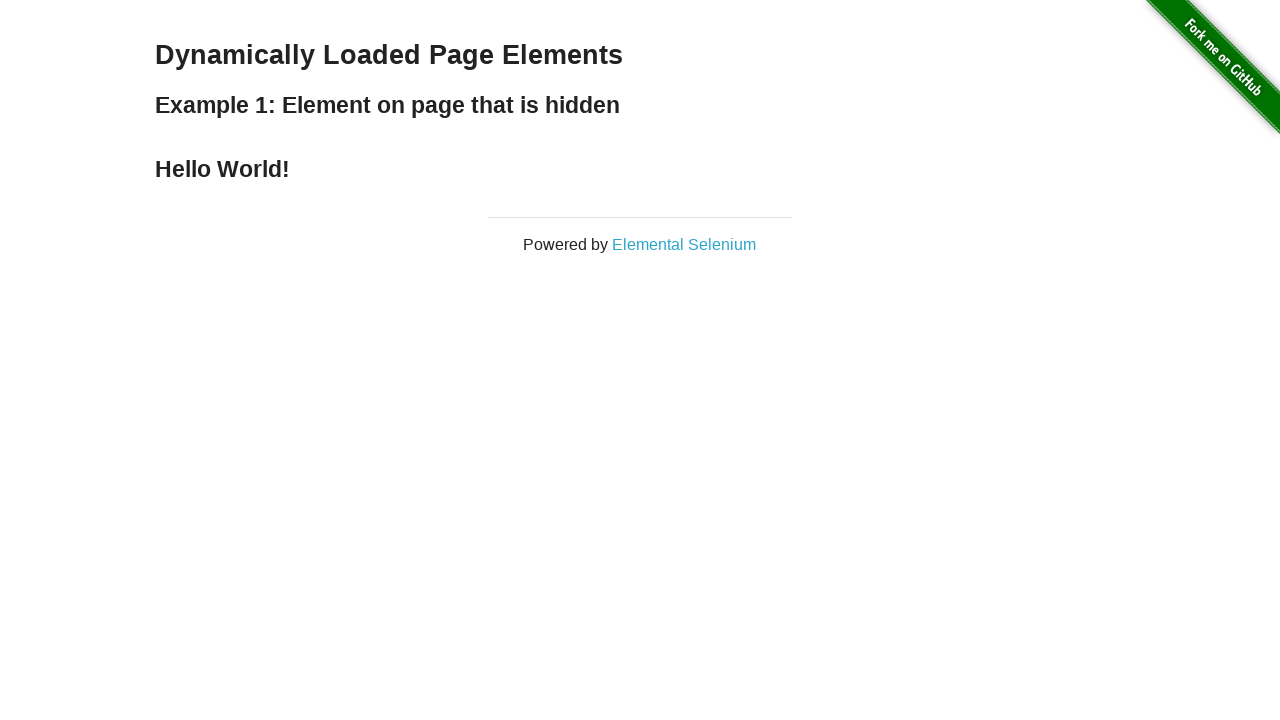

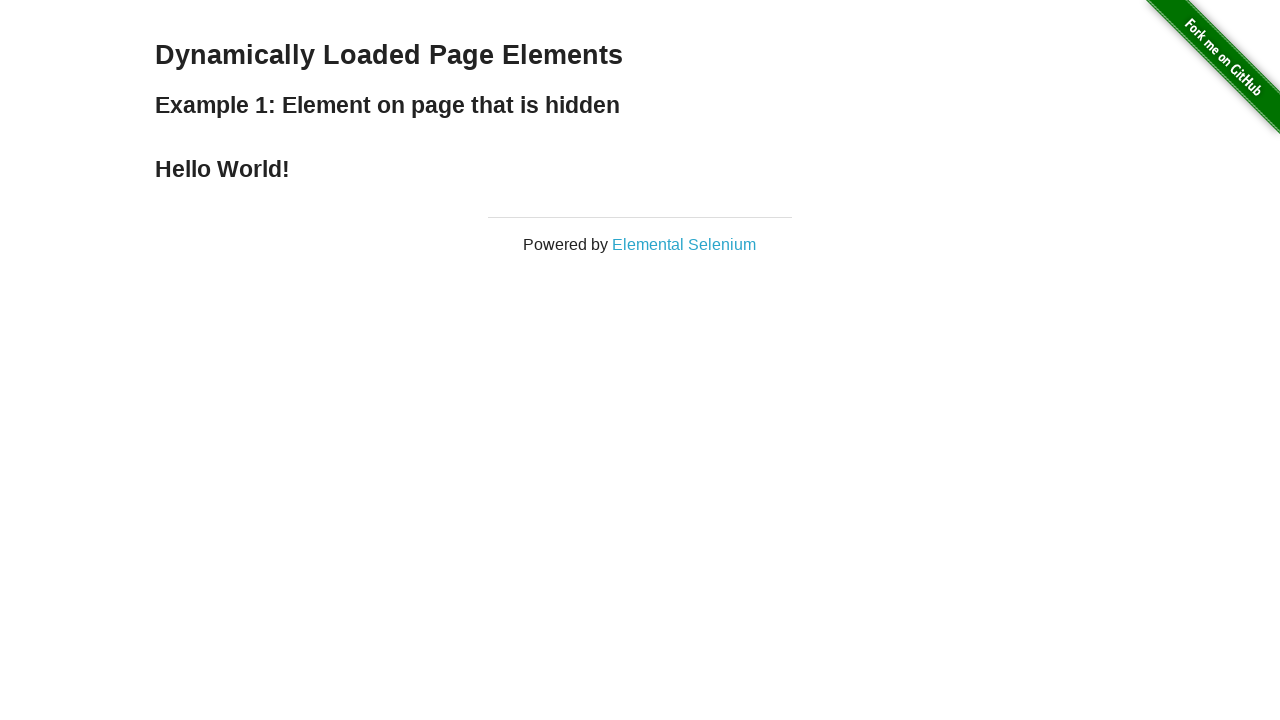